Navigates to Stockbit homepage and clicks on the Investing menu to verify the investment page content loads correctly

Starting URL: https://stockbit.com/

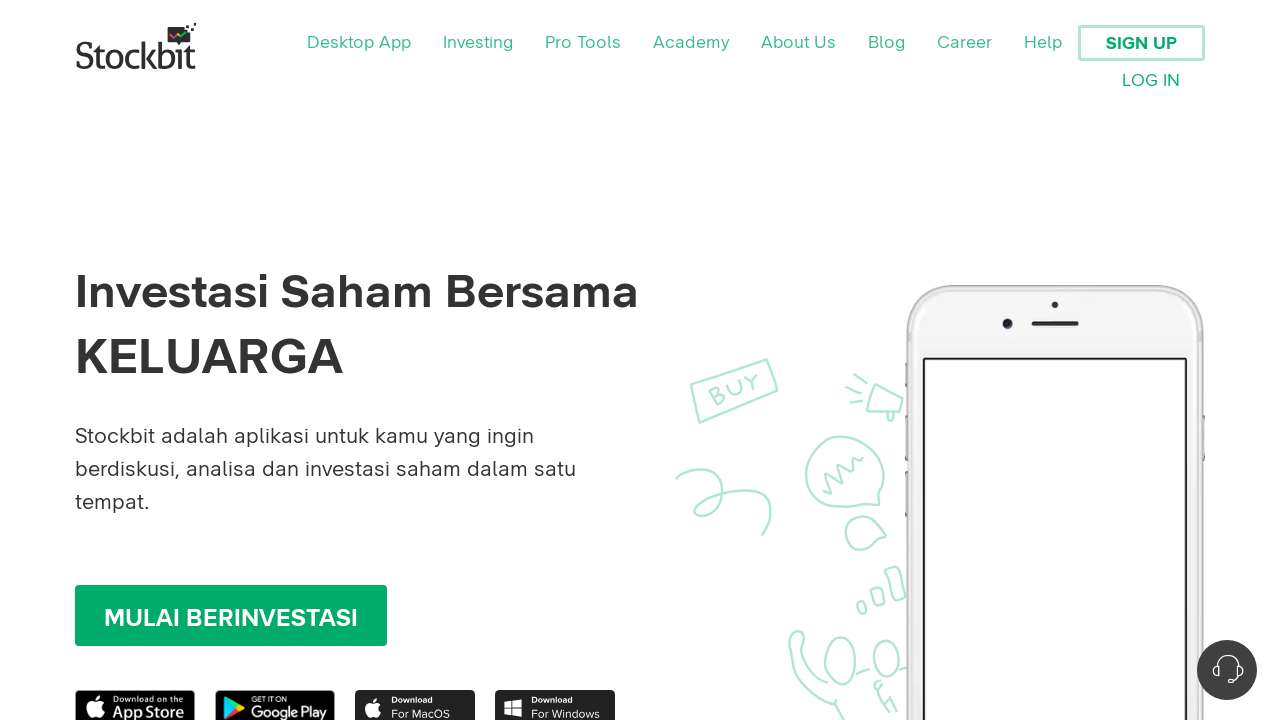

Stockbit homepage loaded and DOM content ready
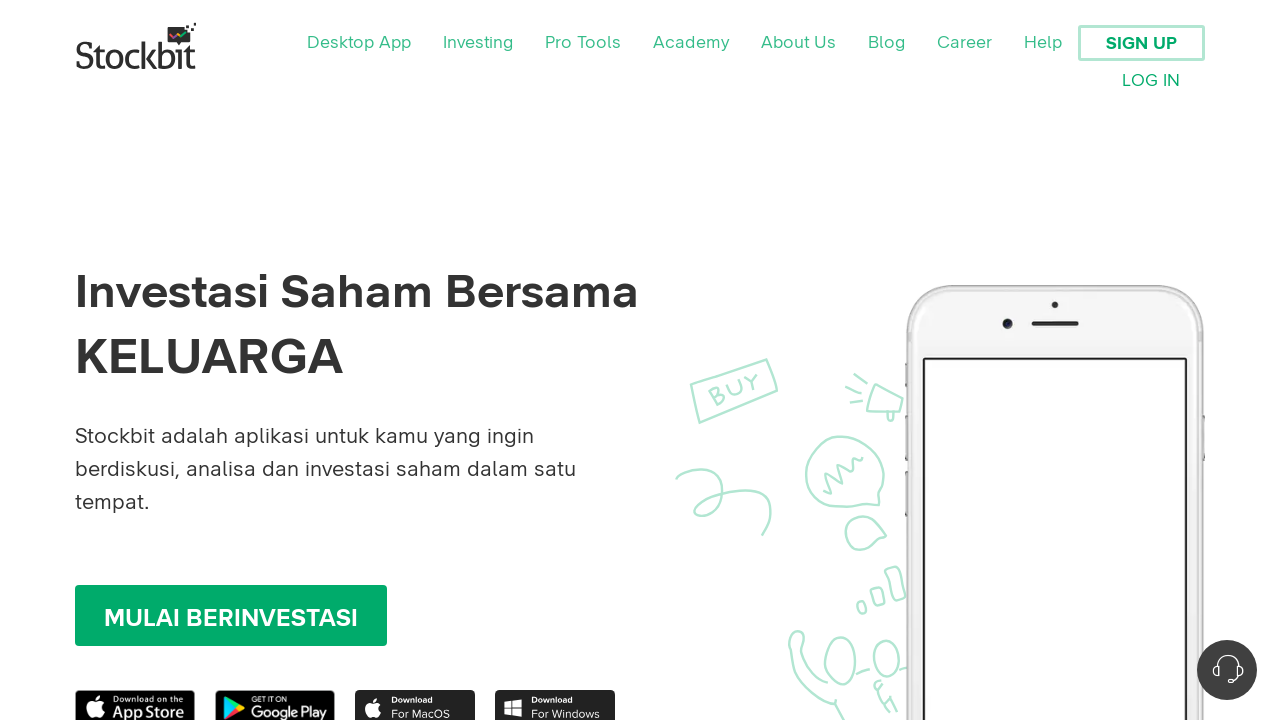

Clicked on Investing menu at (478, 43) on xpath=//*[contains(text(),'Investing')]
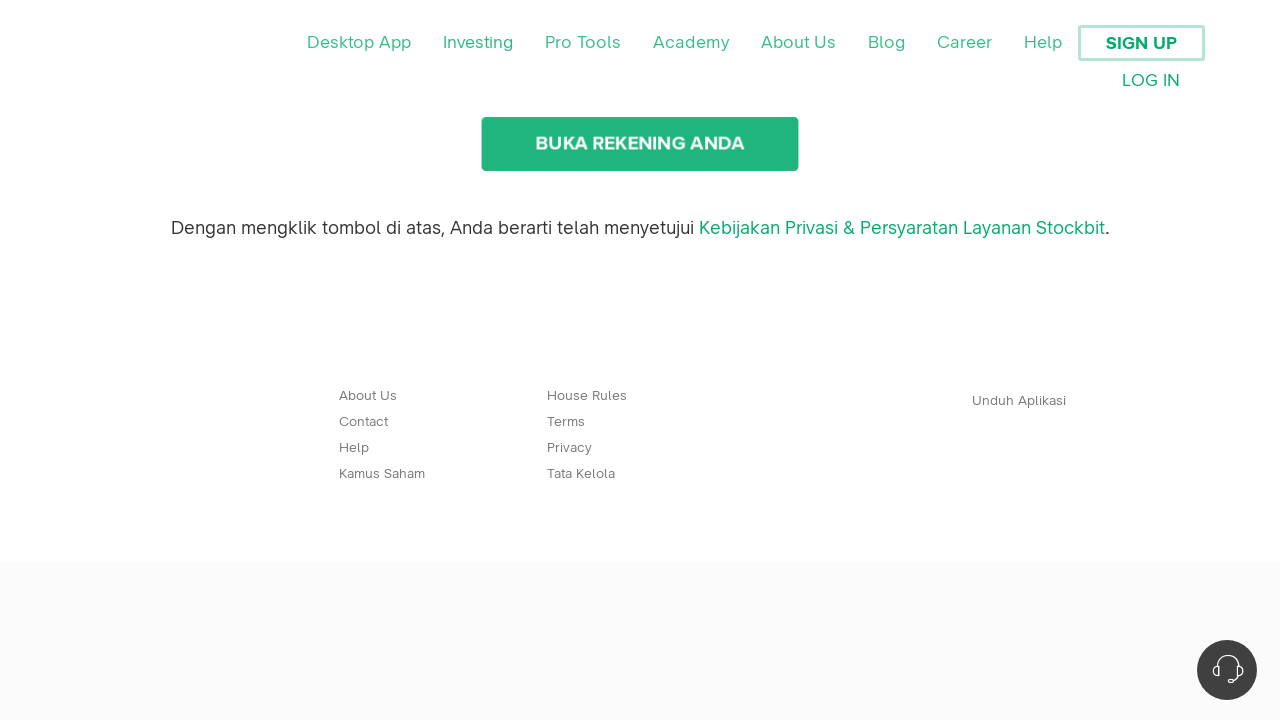

Waited for 2 seconds for page navigation
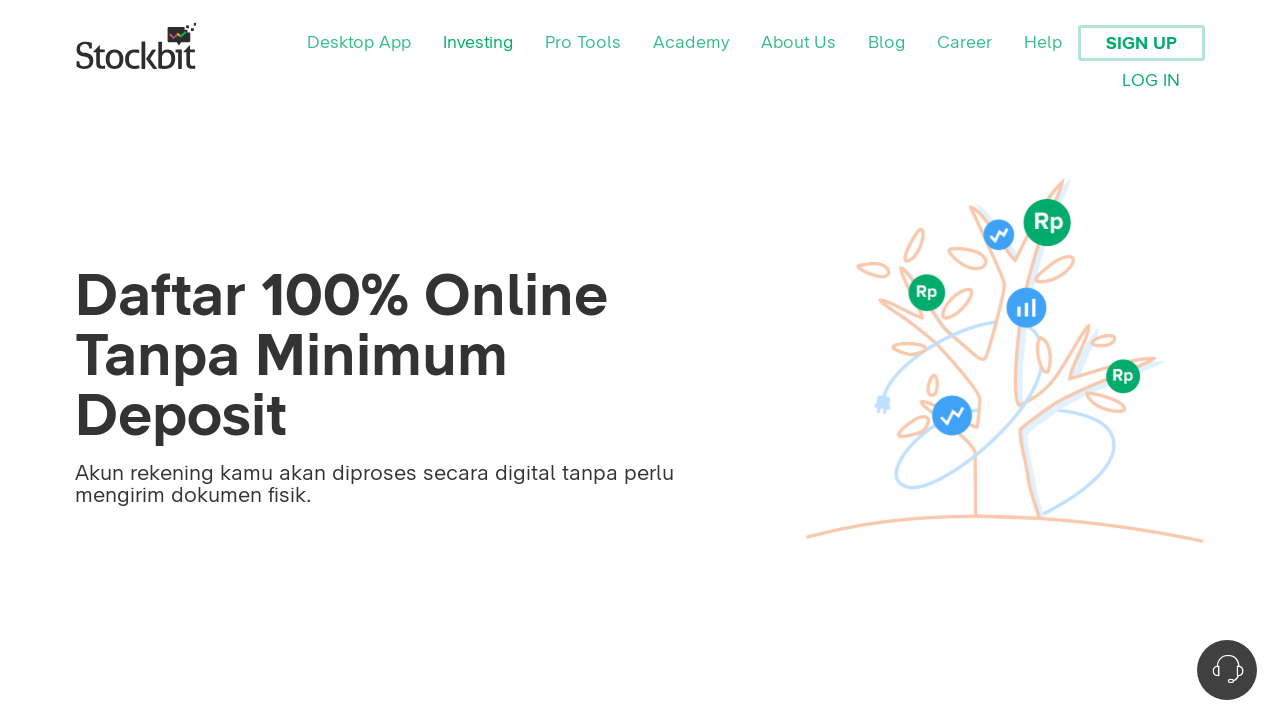

Investment page content verified - '3 Langkah Mudah Investasi Saham di Stockbit' text found
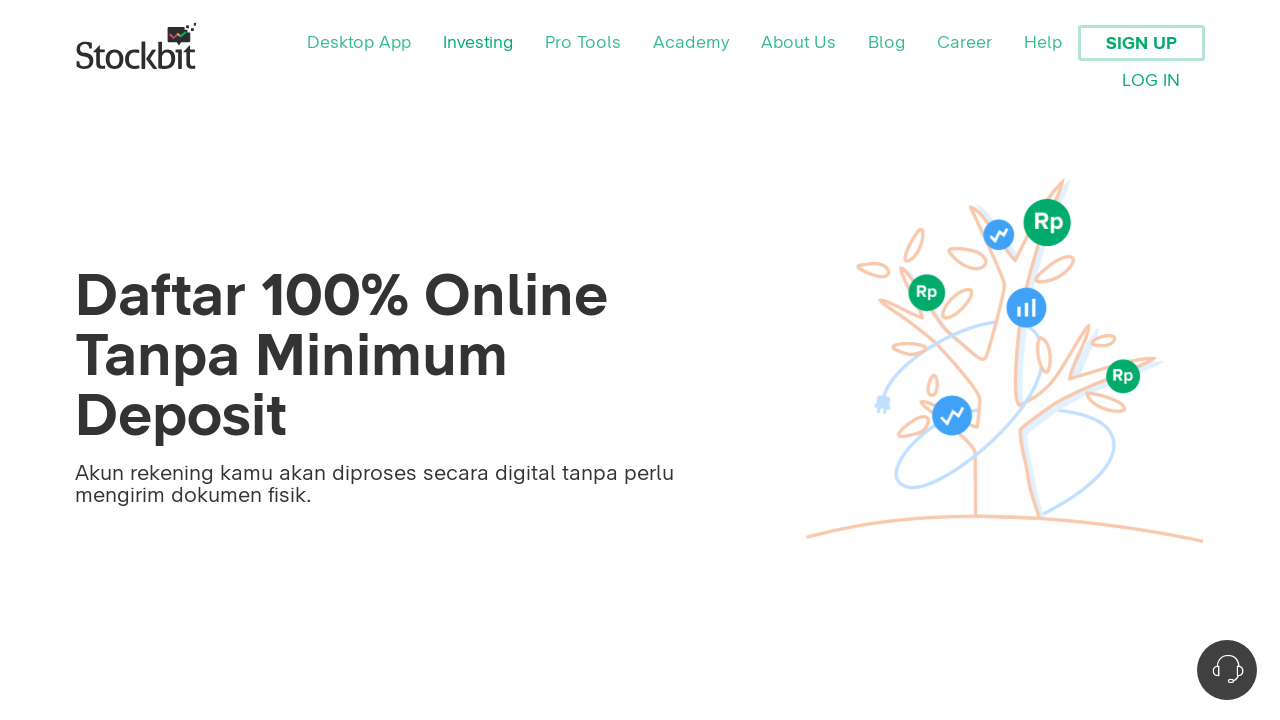

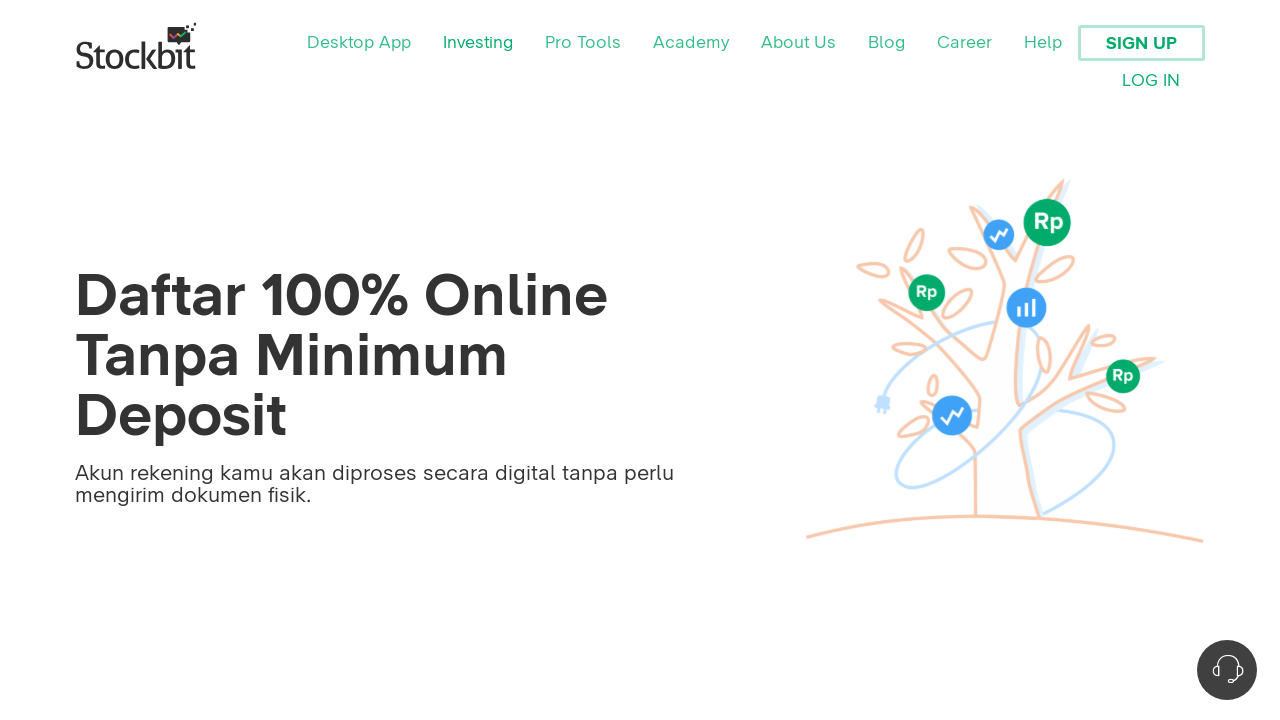